Tests clicking a checkbox element on a dummy automation practice website

Starting URL: https://automationbysqatools.blogspot.com/2021/05/dummy-website.html

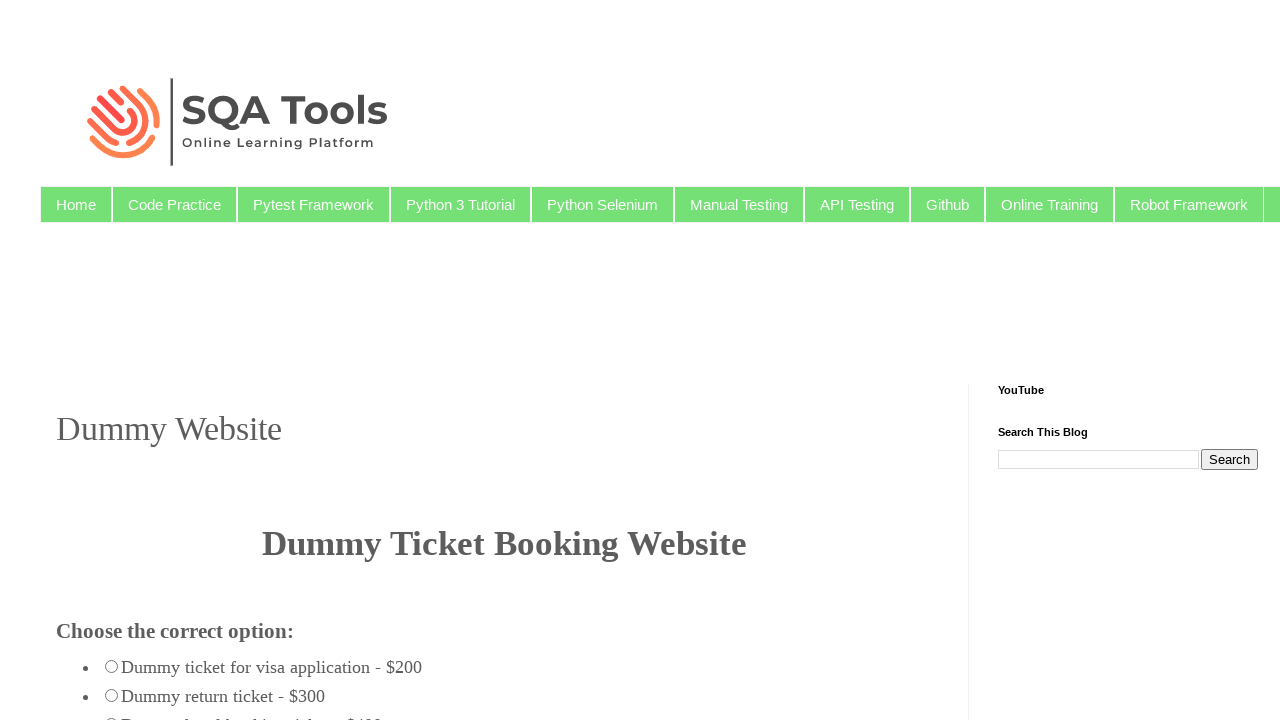

Clicked checkbox element on dummy automation practice website at (76, 360) on input[type='checkbox']
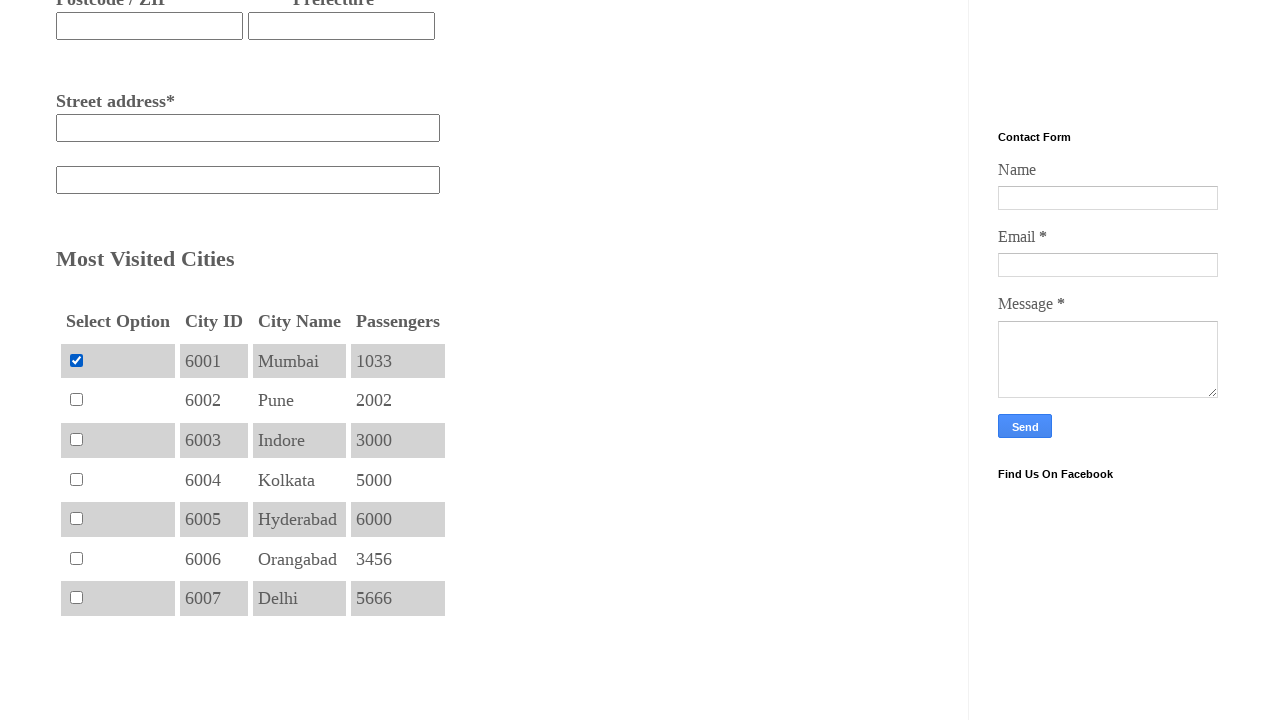

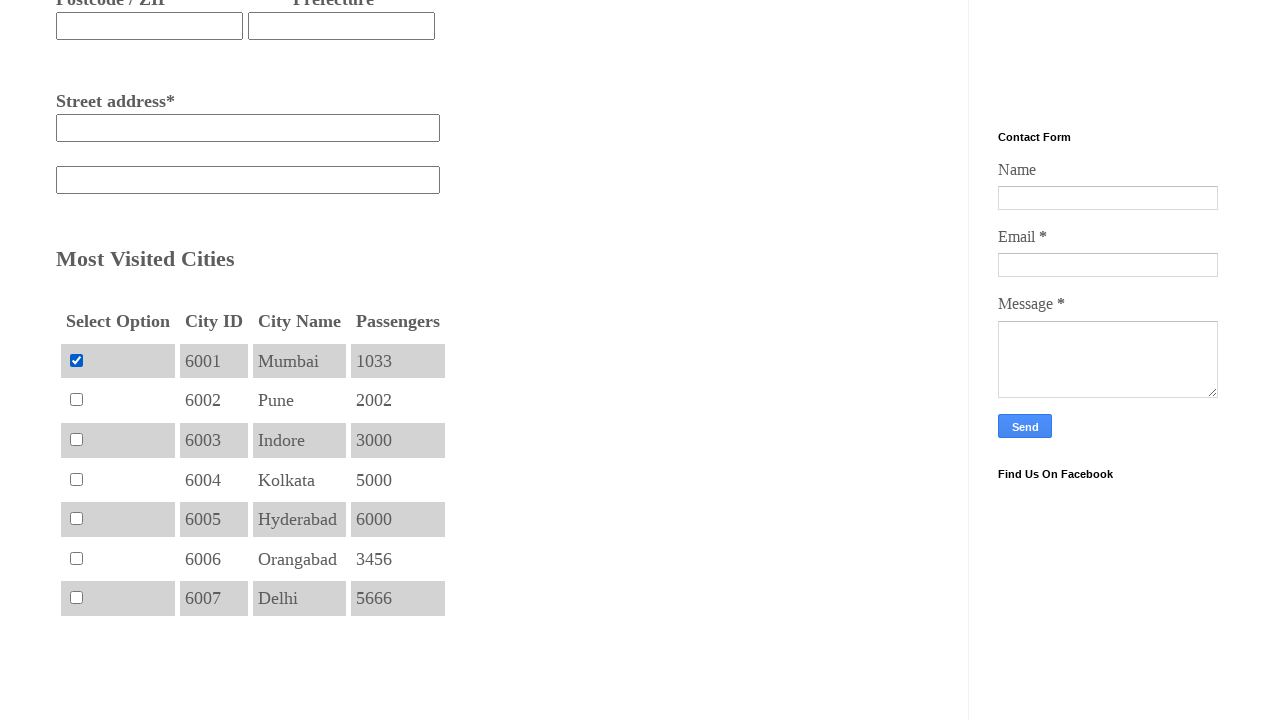